Tests phone number field validation by entering too few digits and checking for error message

Starting URL: https://rapchieuphim.com/phim/black-panther-wakanda-bat-diet#box-comments

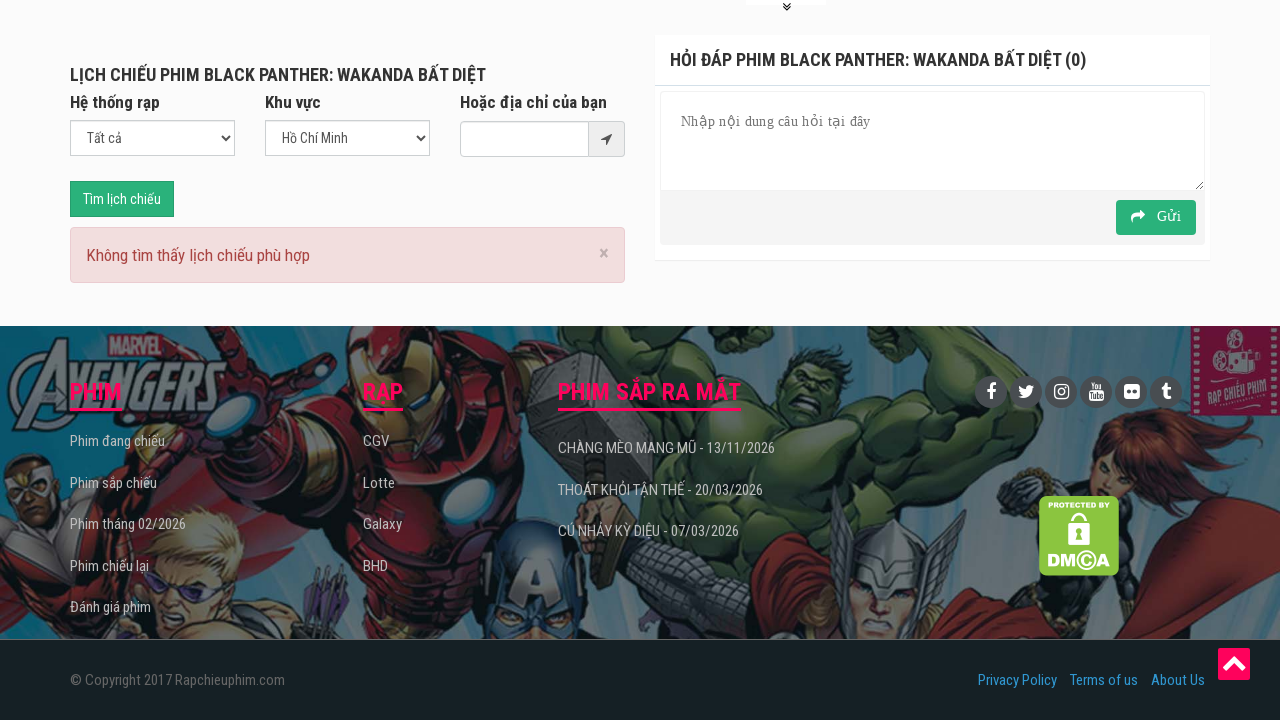

Clicked on message field at (932, 141) on textarea[name='message']
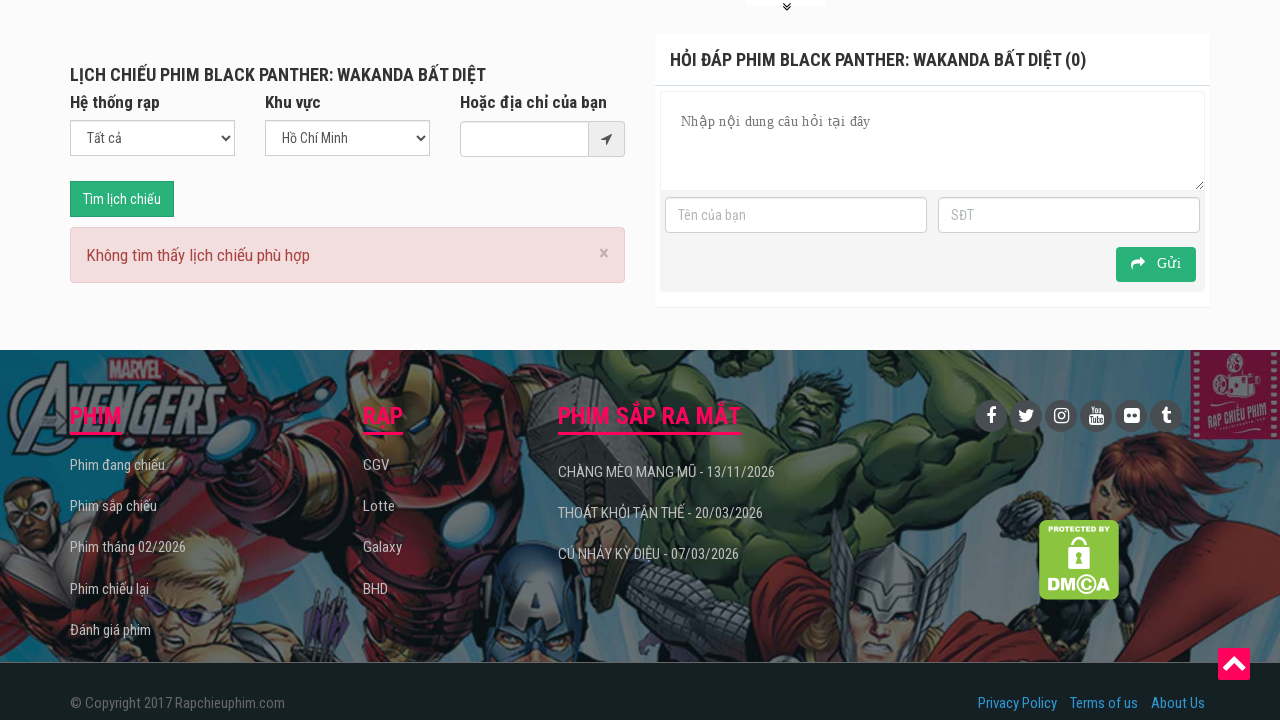

Filled username field with 'test123' on input[name='username']
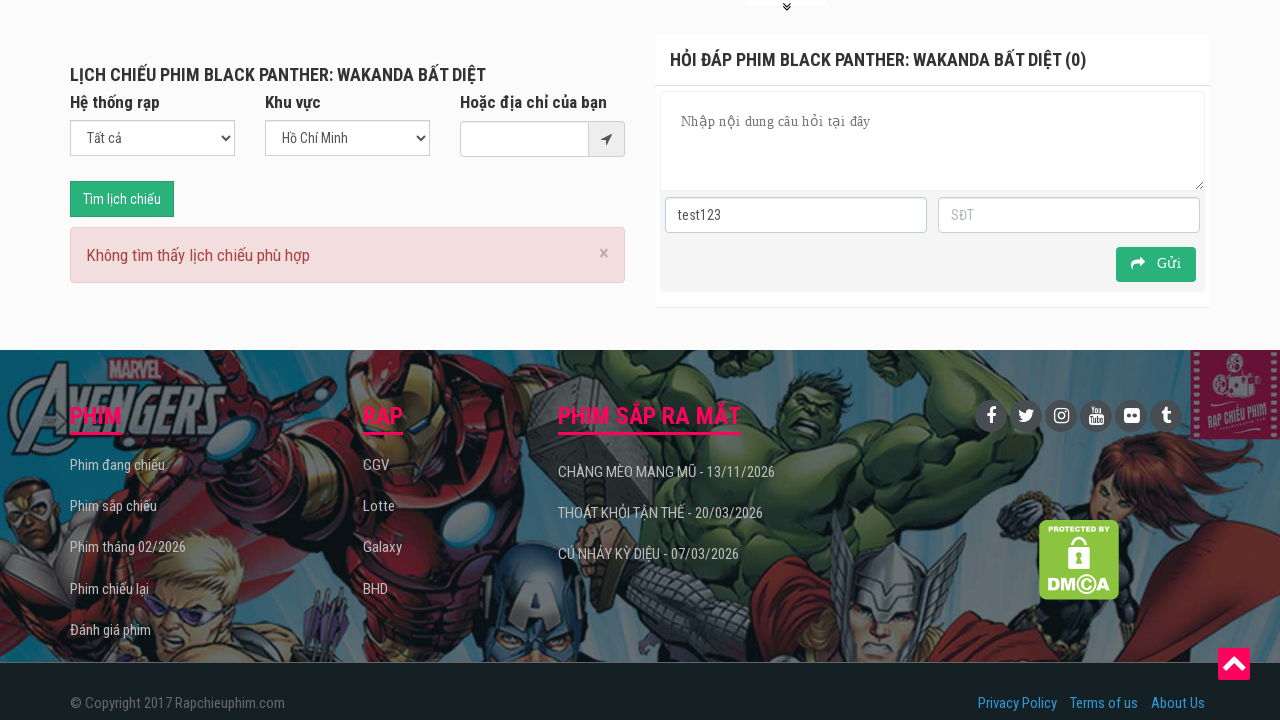

Filled message field with 'test123' on textarea[name='message']
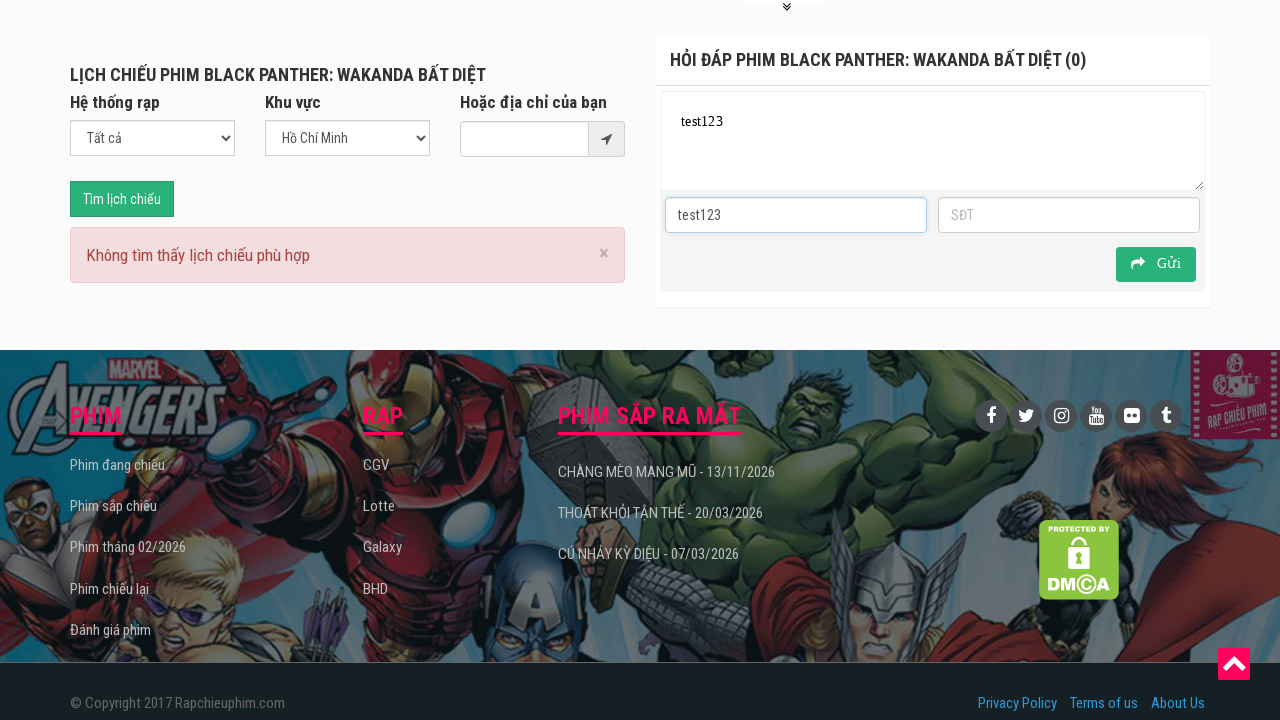

Cleared phone number field on input[name='userphone']
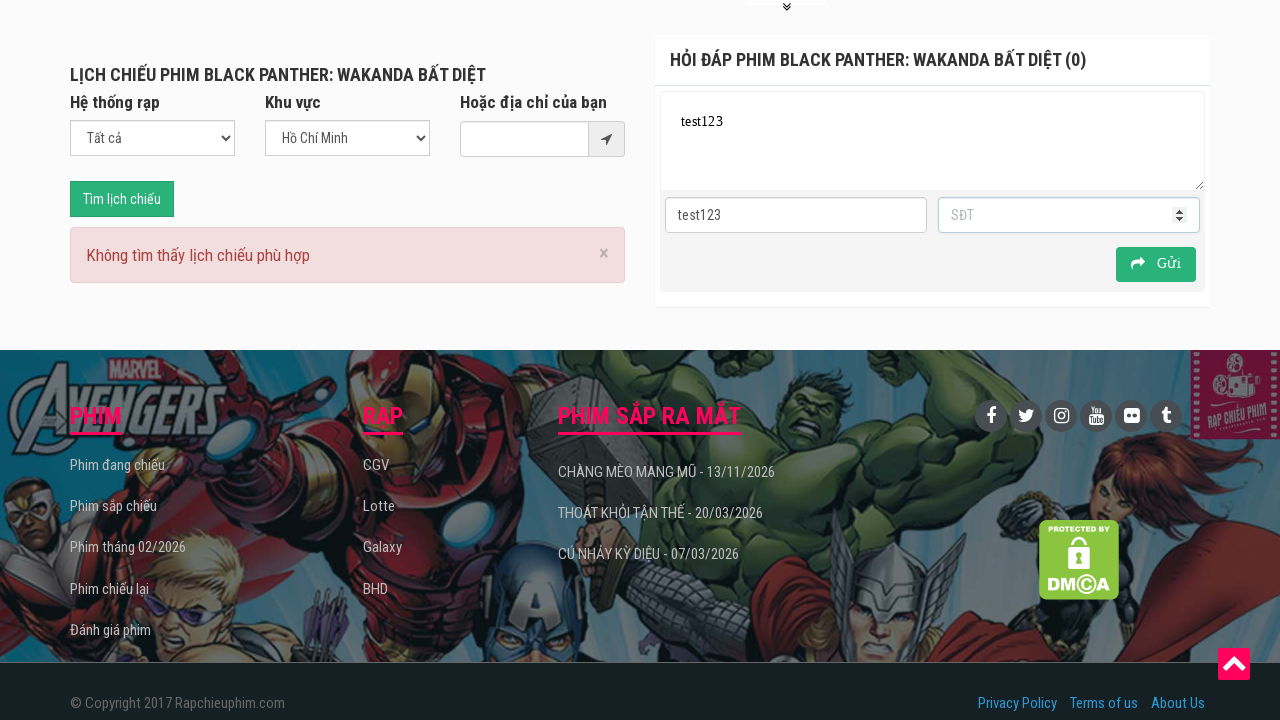

Filled phone number field with '01234567' (8 digits - too few) on input[name='userphone']
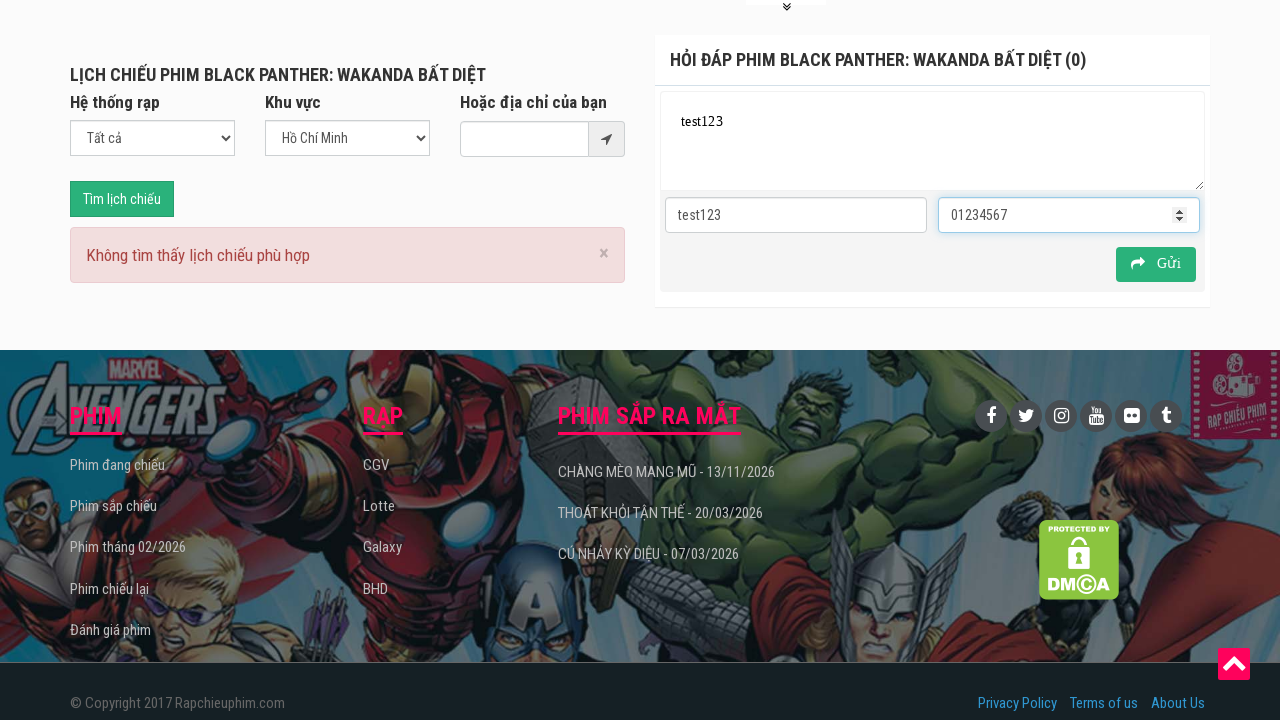

Clicked submit button to validate form at (1156, 264) on button.btn.btn-success.green
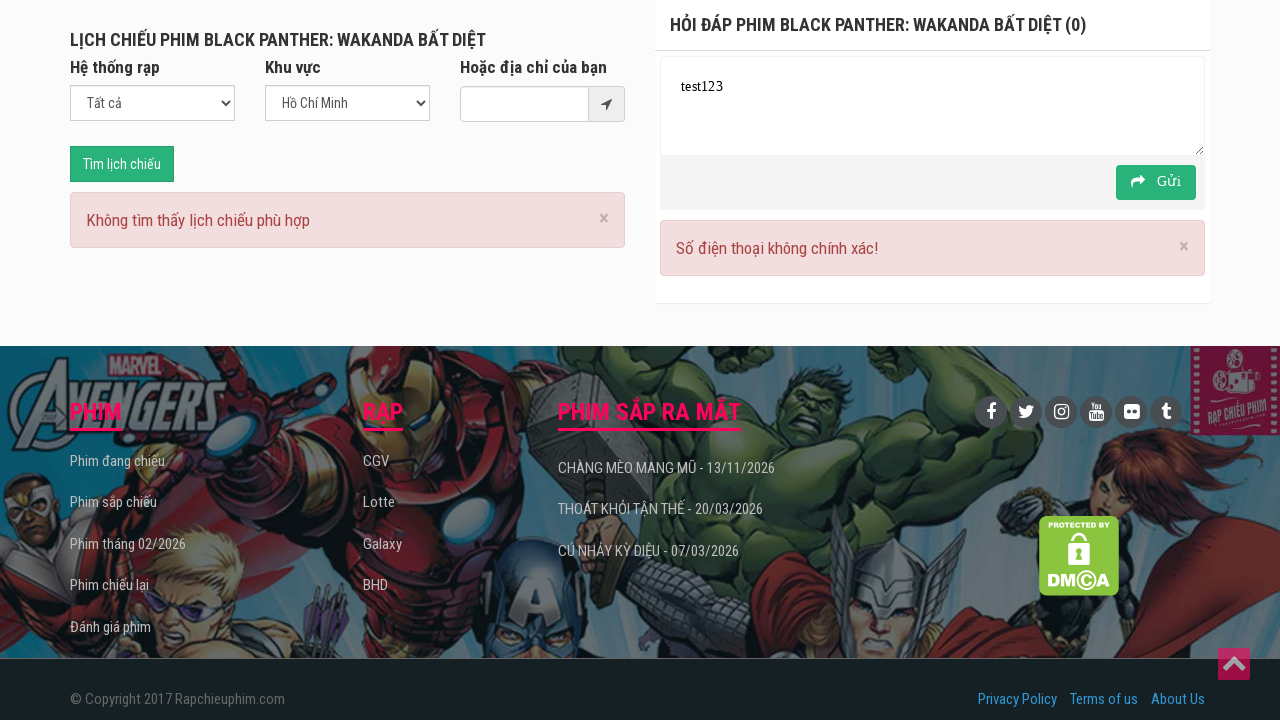

Phone number validation error message appeared
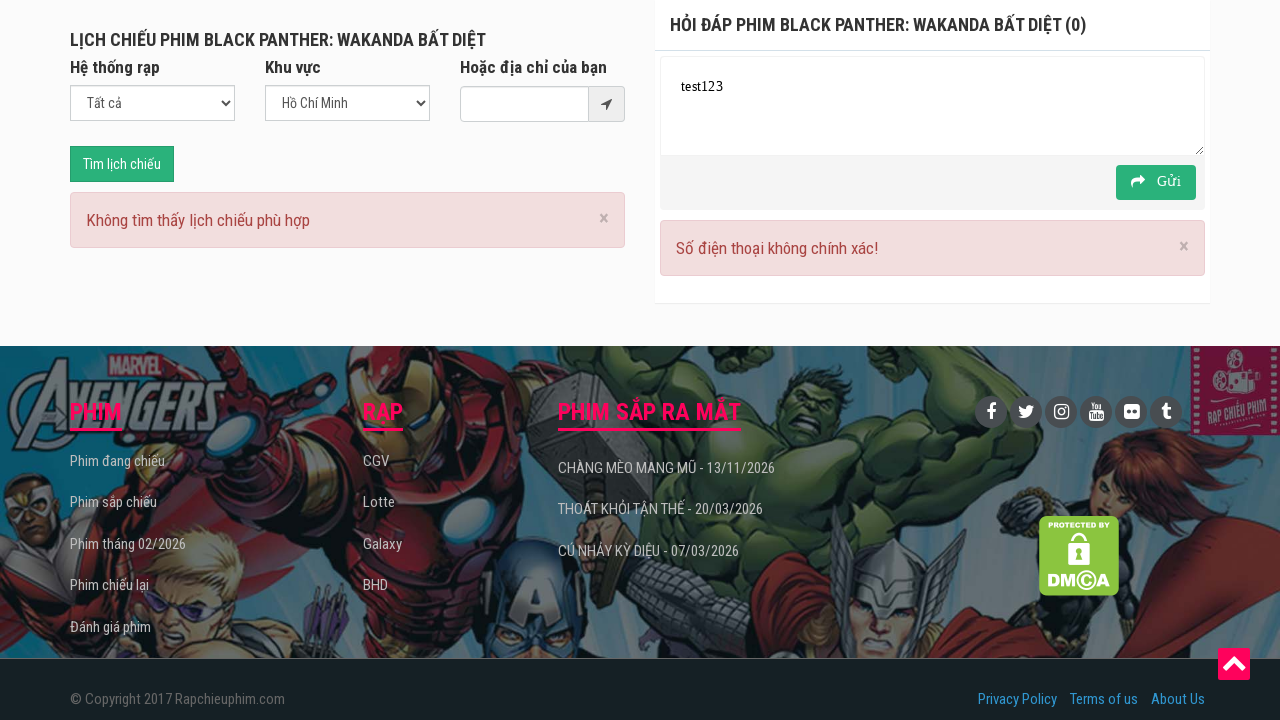

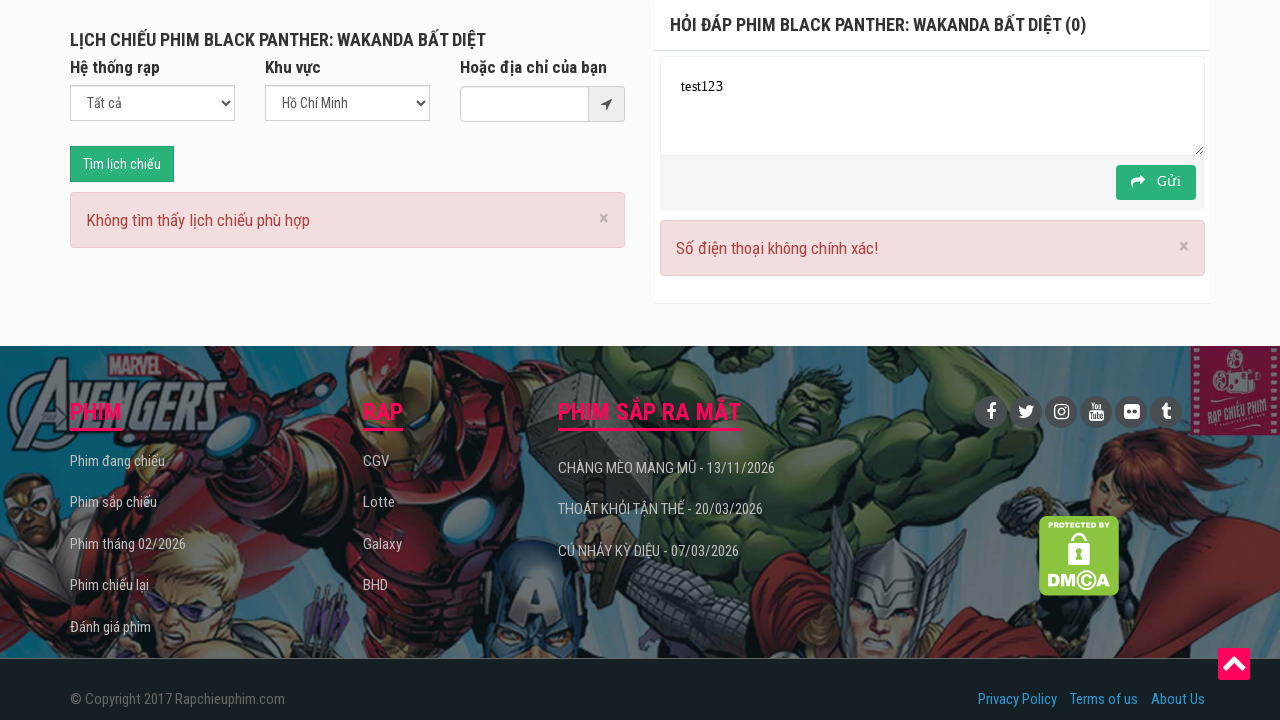